Tests the percentage calculator functionality on calculator.net by navigating to the Math section, selecting Percentage Calculator, entering two values (17 and 35), clicking calculate, and verifying the result.

Starting URL: http://www.calculator.net

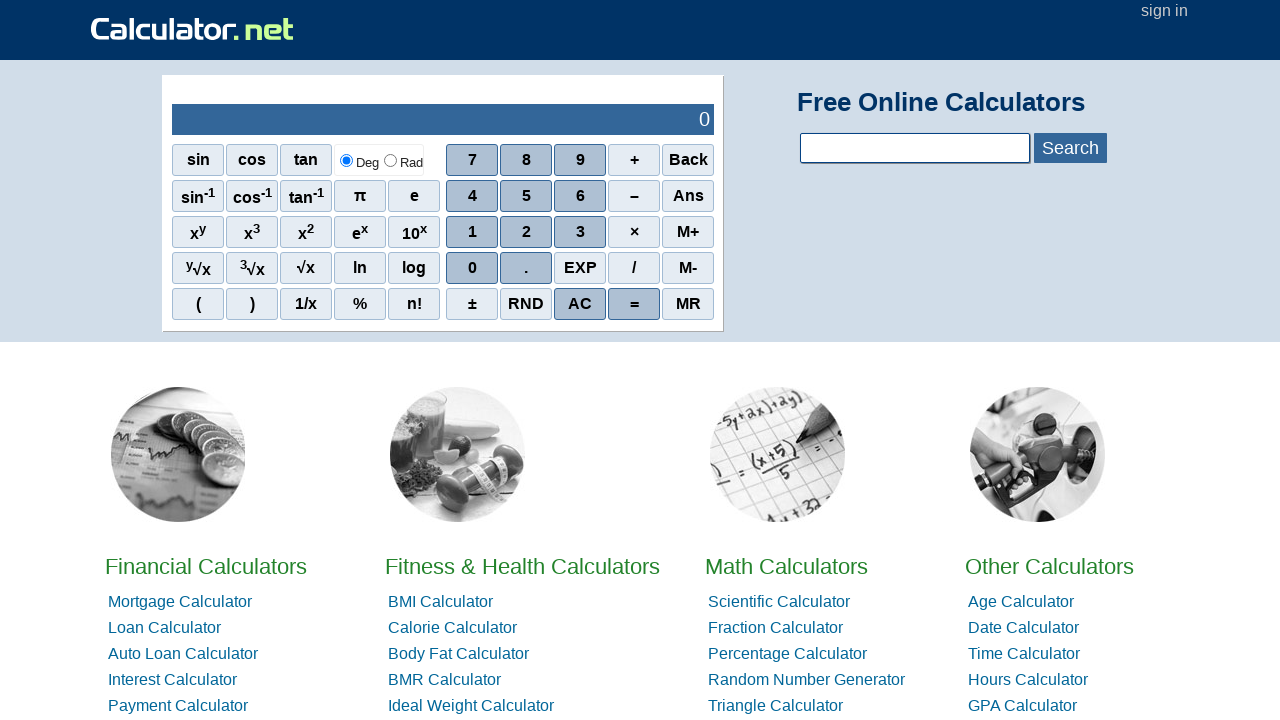

Navigated to calculator.net homepage
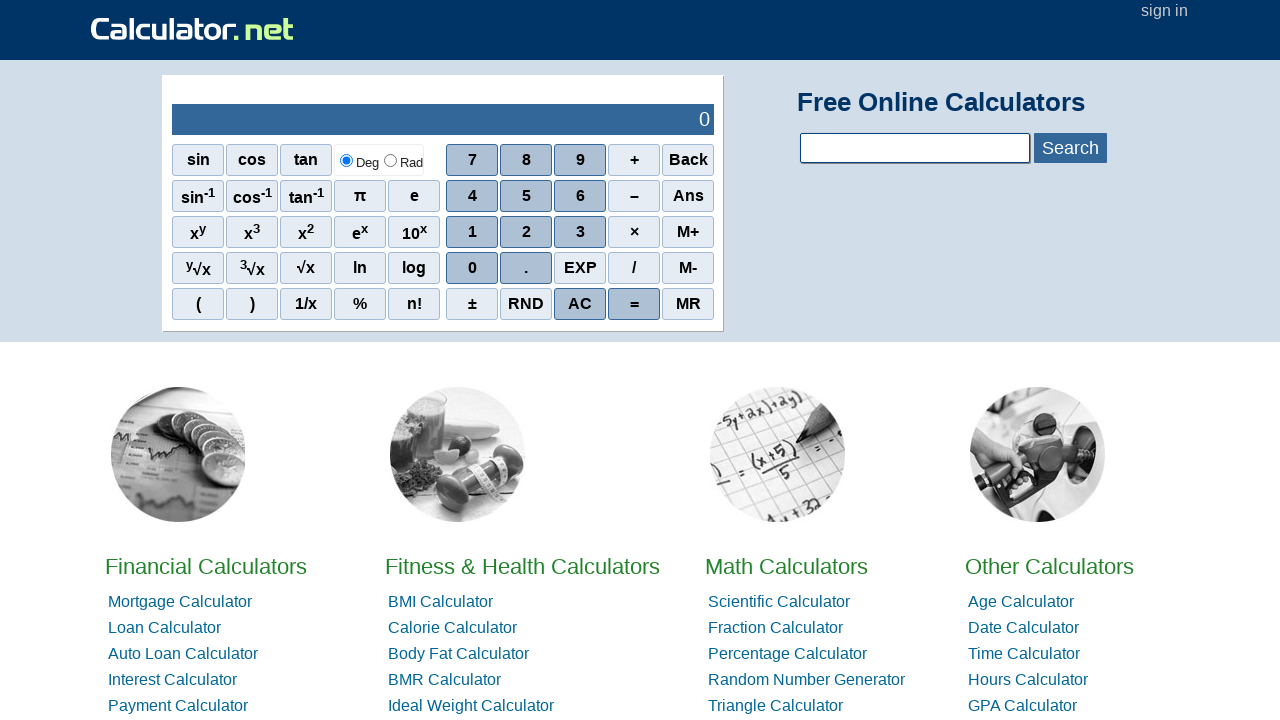

Clicked on Math section link at (786, 566) on xpath=//a[contains(text(),'Math')]
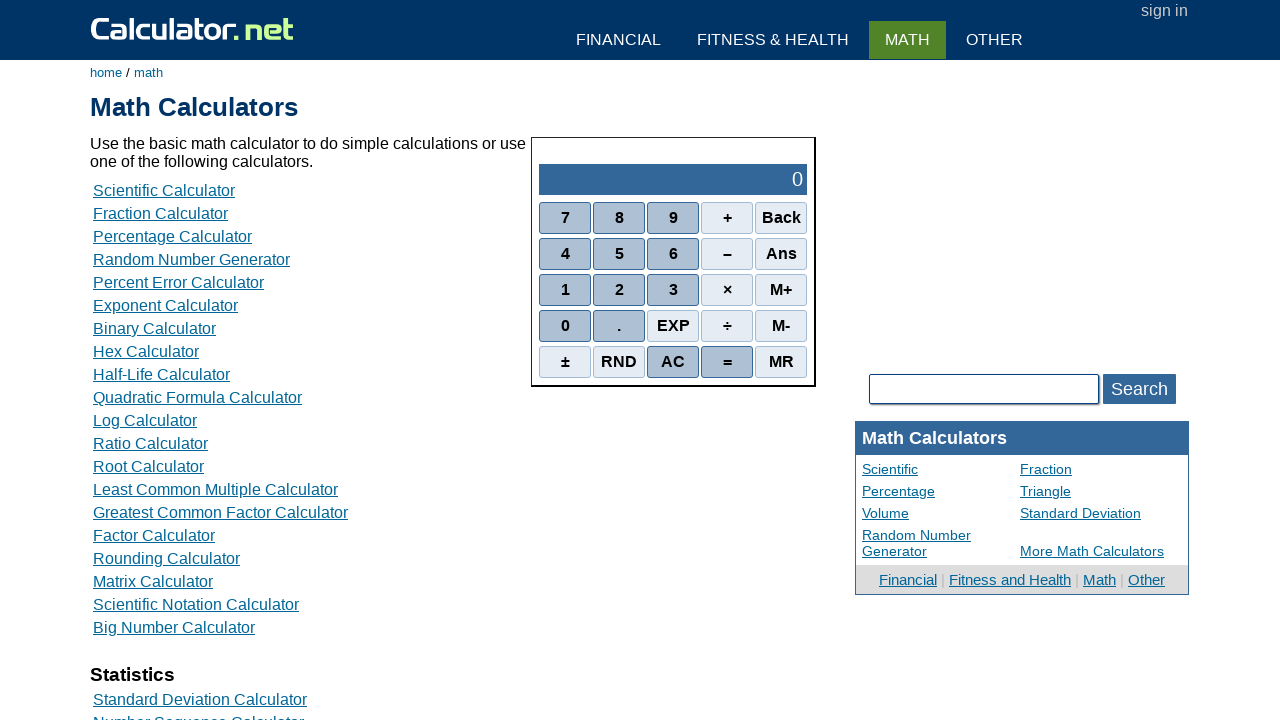

Clicked on Percentage Calculator link at (172, 236) on xpath=//a[contains(text(),'Percentage Calculator')]
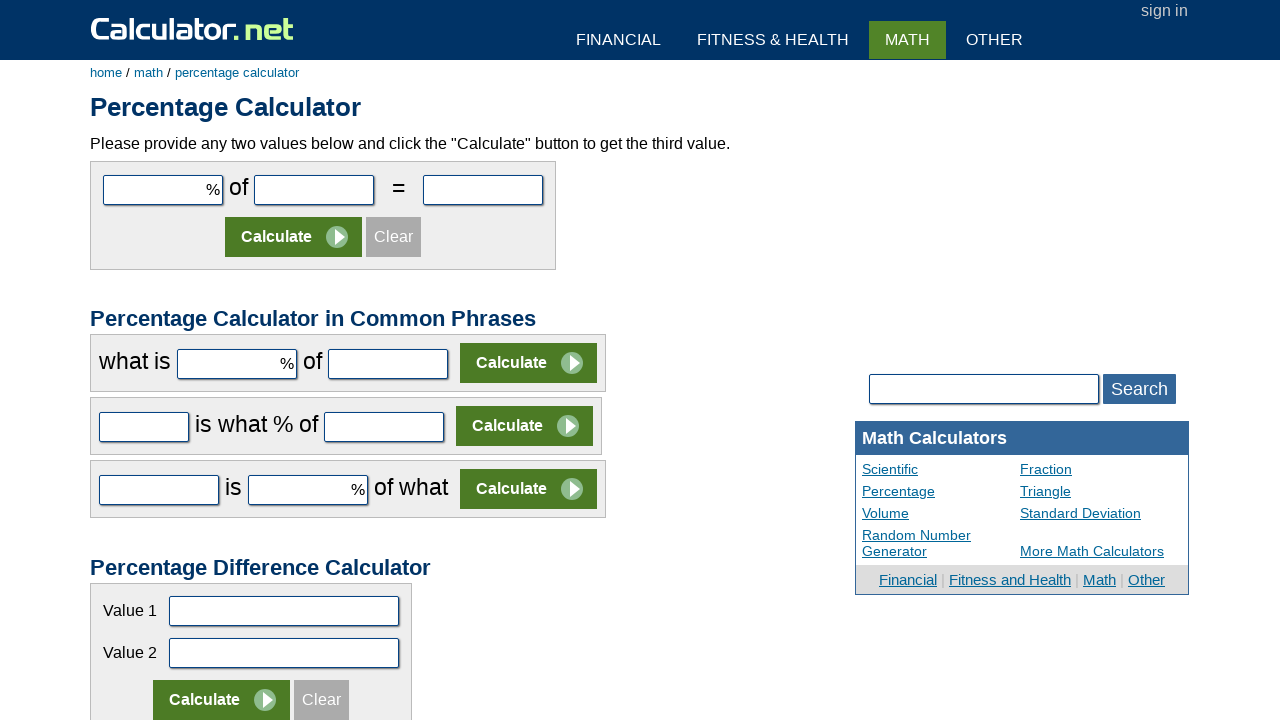

Entered 17 in the first input field on #cpar1
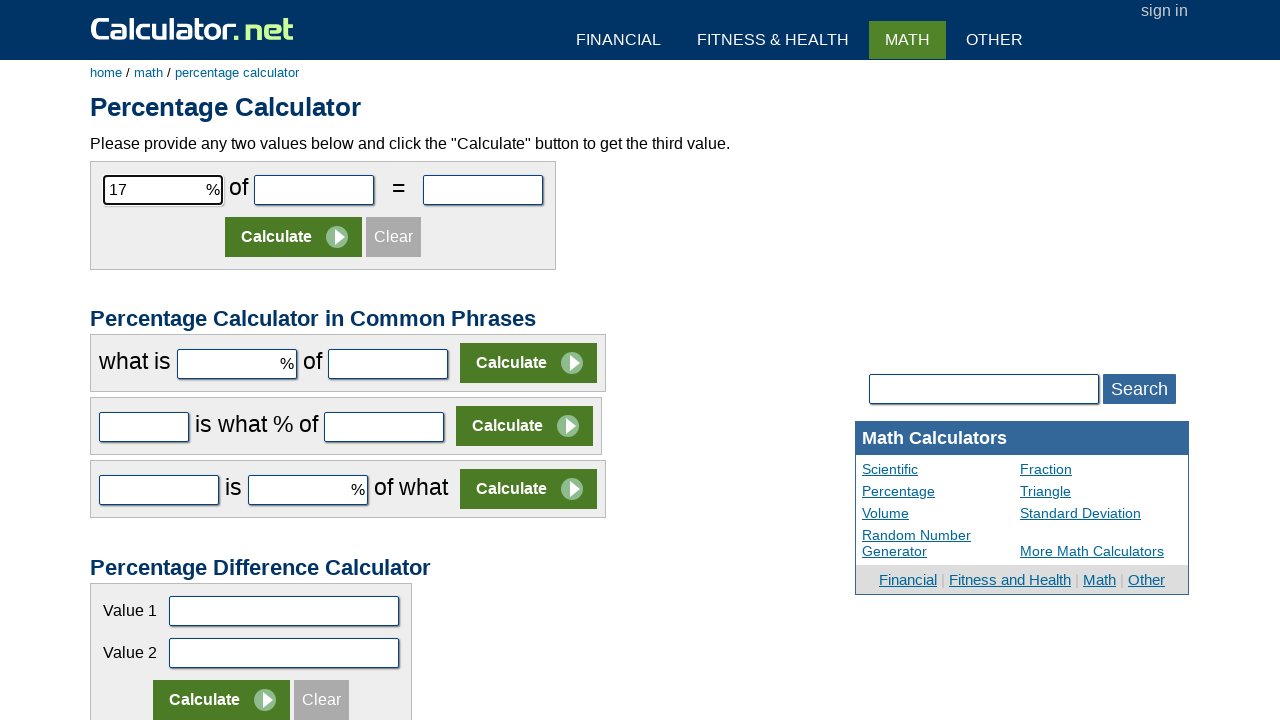

Entered 35 in the second input field on #cpar2
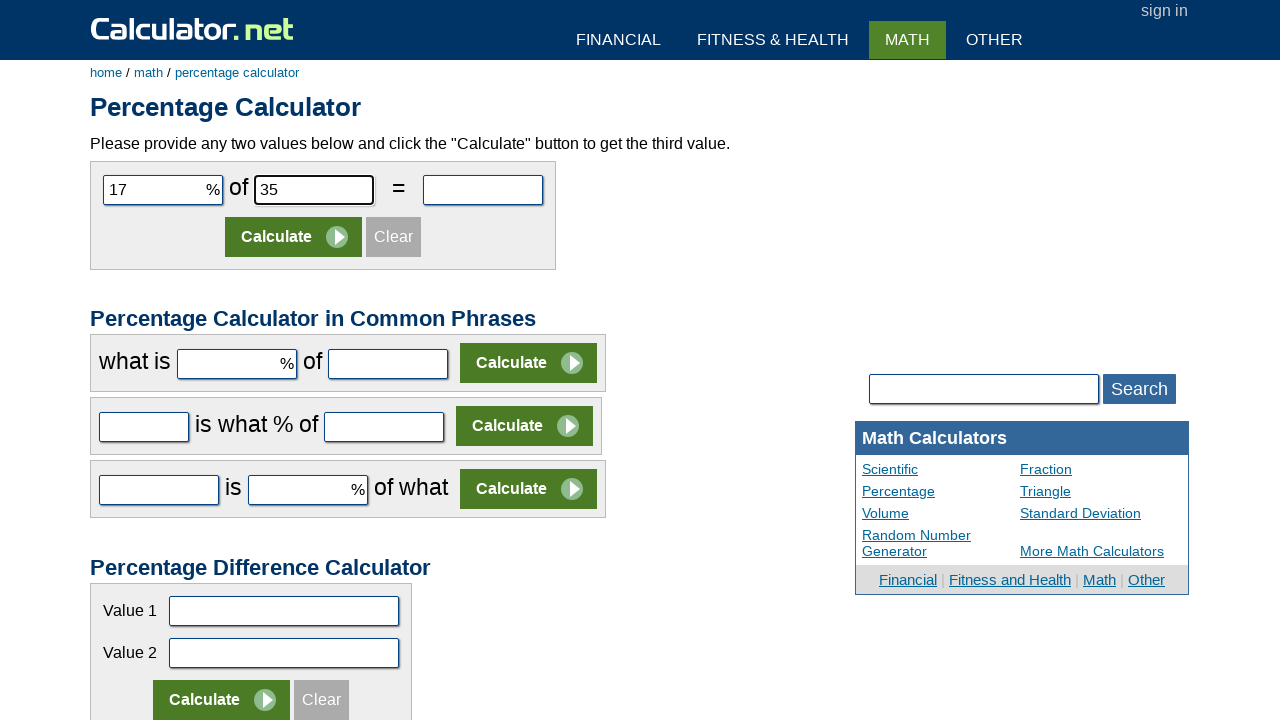

Clicked the Calculate button at (294, 237) on (//input[contains(@value,'Calculate')])[1]
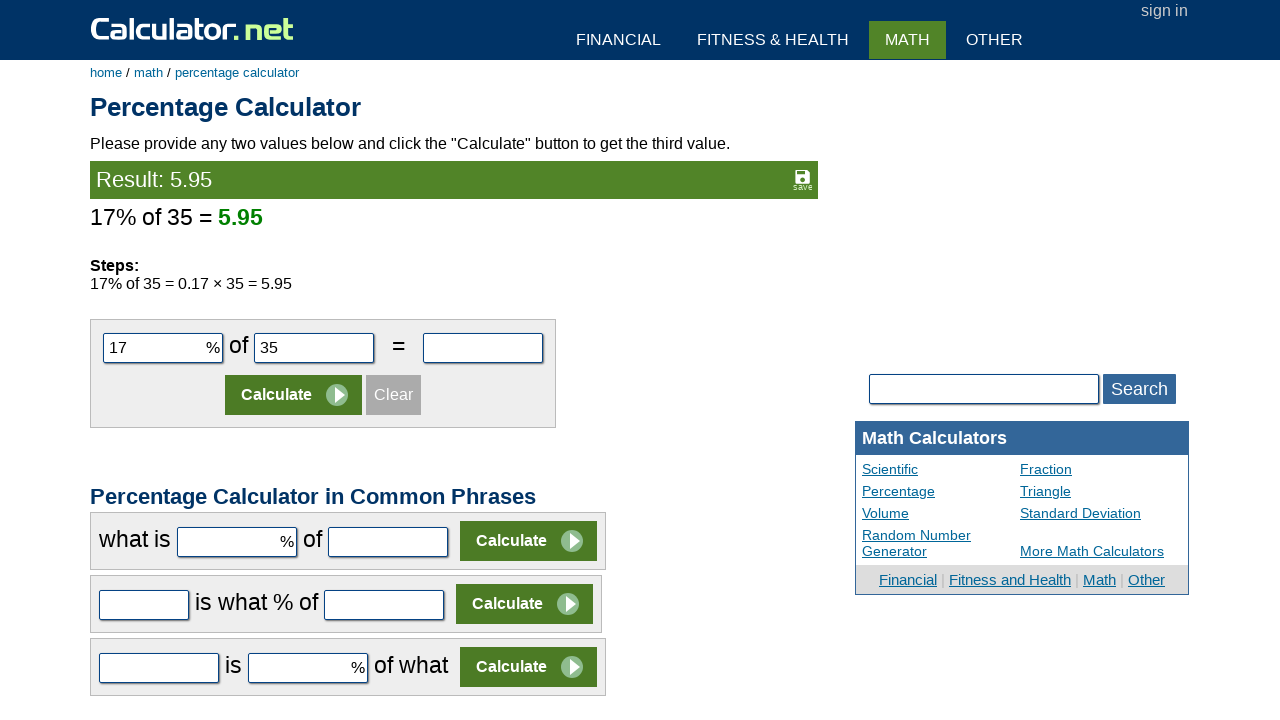

Percentage calculation result appeared on page
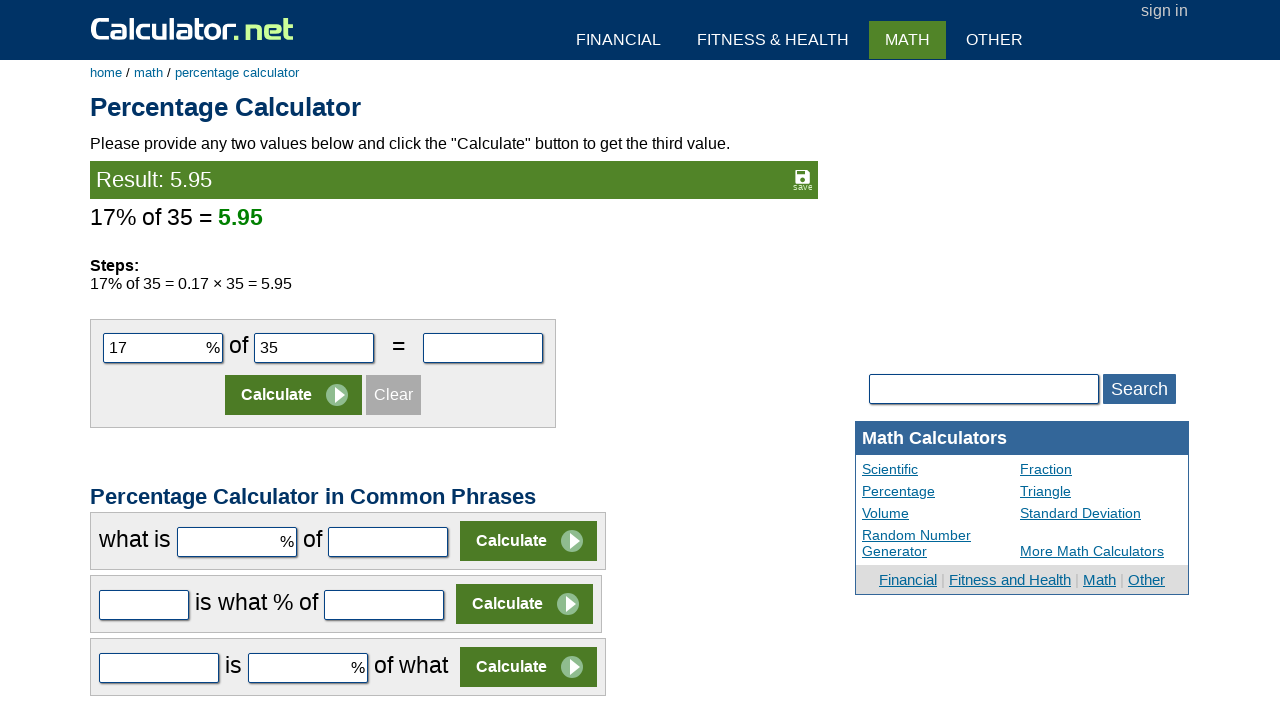

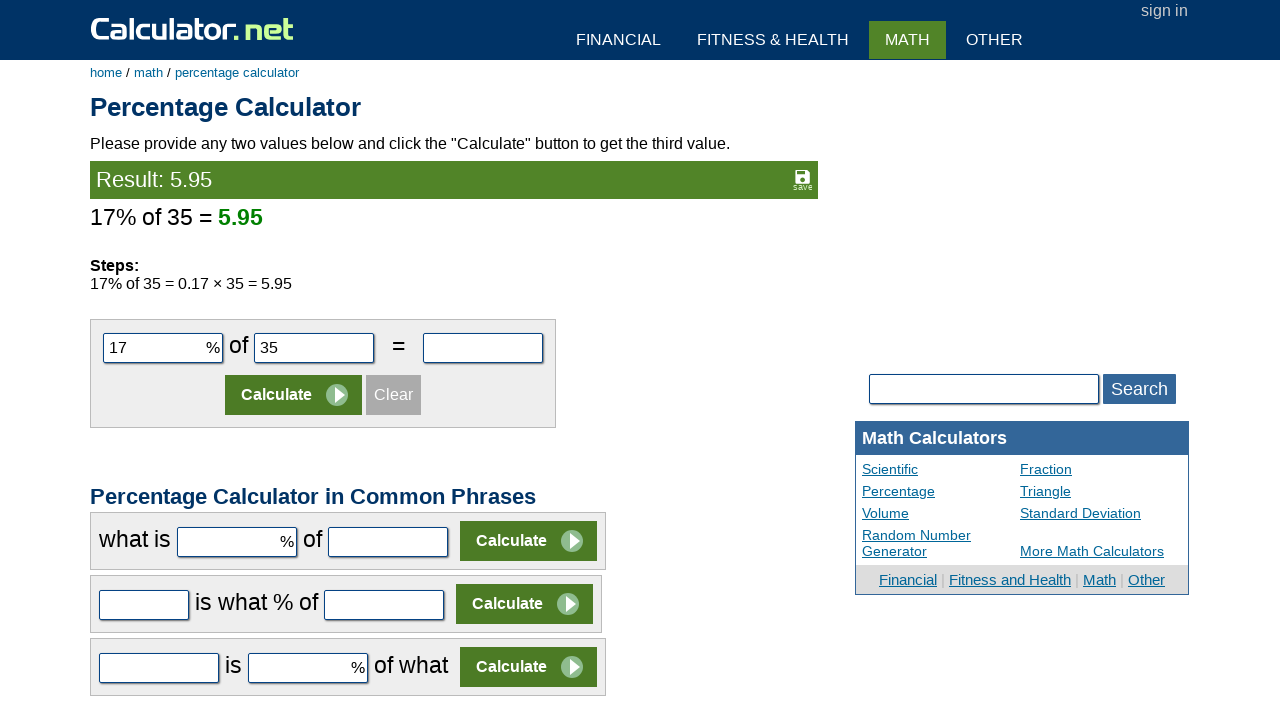